Tests JavaScript alert handling by interacting with three different types of alerts: simple alert, confirmation dialog, and prompt dialog

Starting URL: https://the-internet.herokuapp.com/javascript_alerts

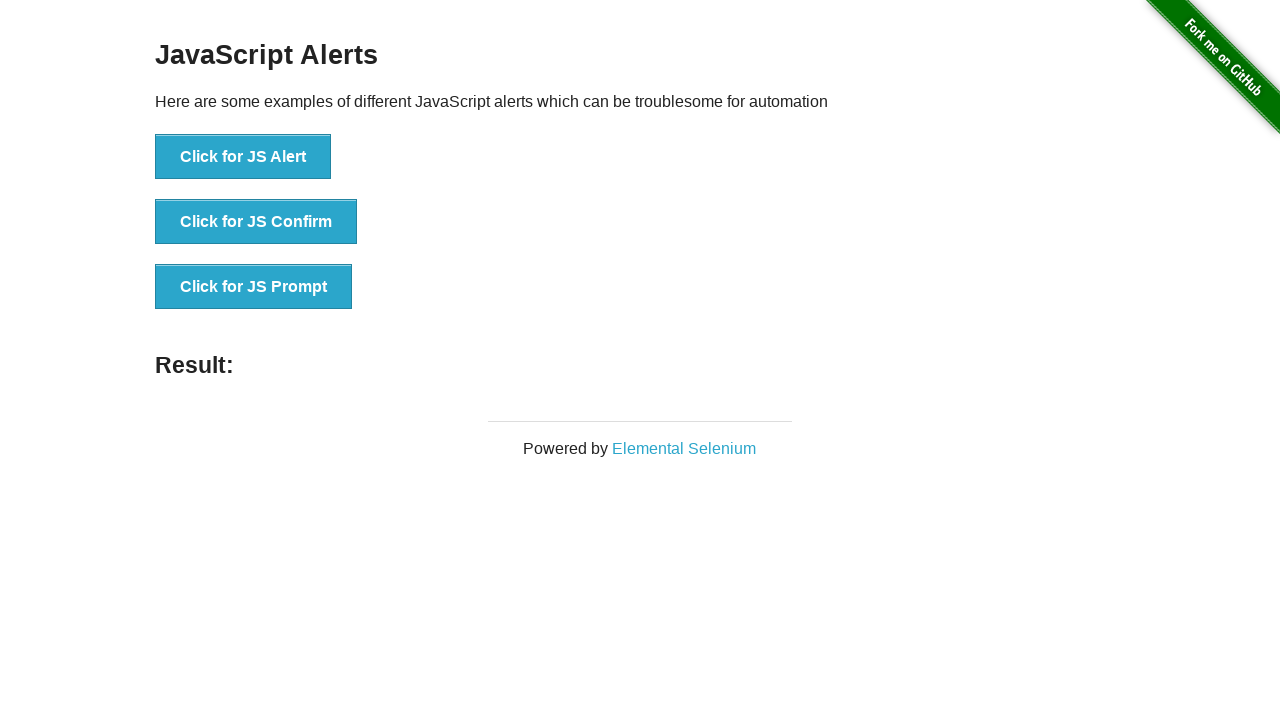

Clicked button to trigger JS Alert dialog at (243, 157) on xpath=//button[text()='Click for JS Alert']
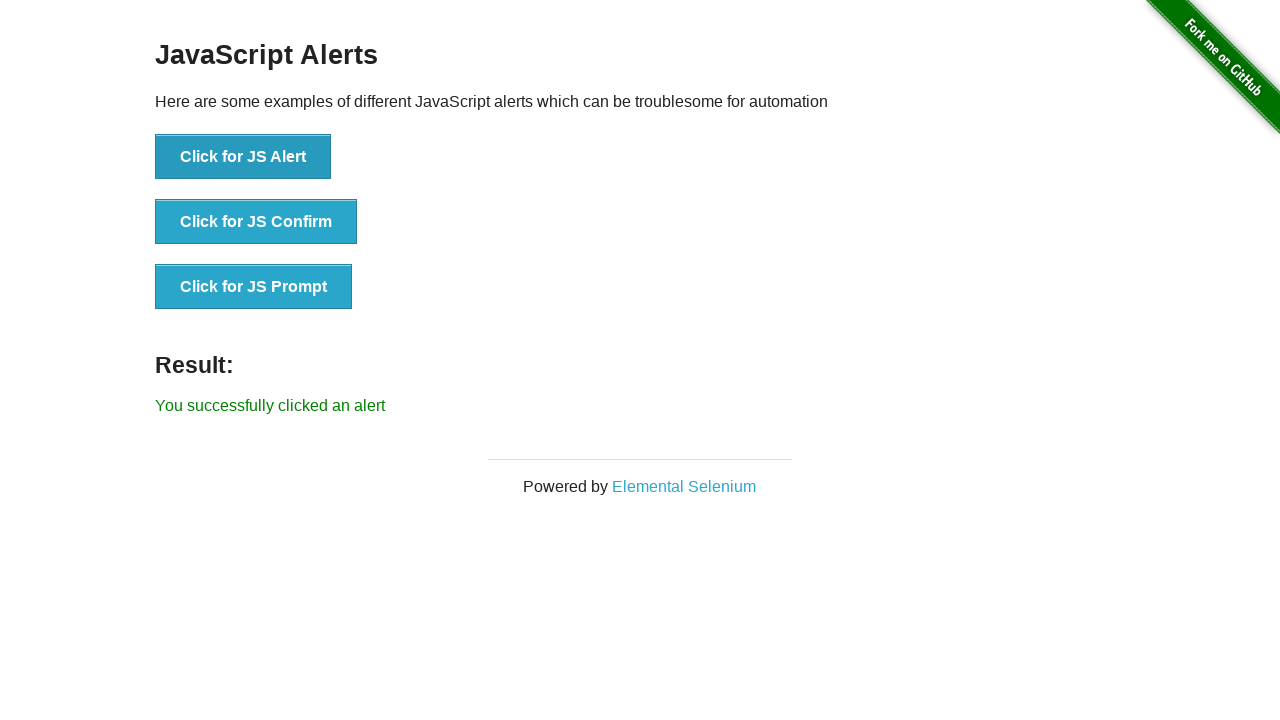

Set up dialog handler to accept simple alert
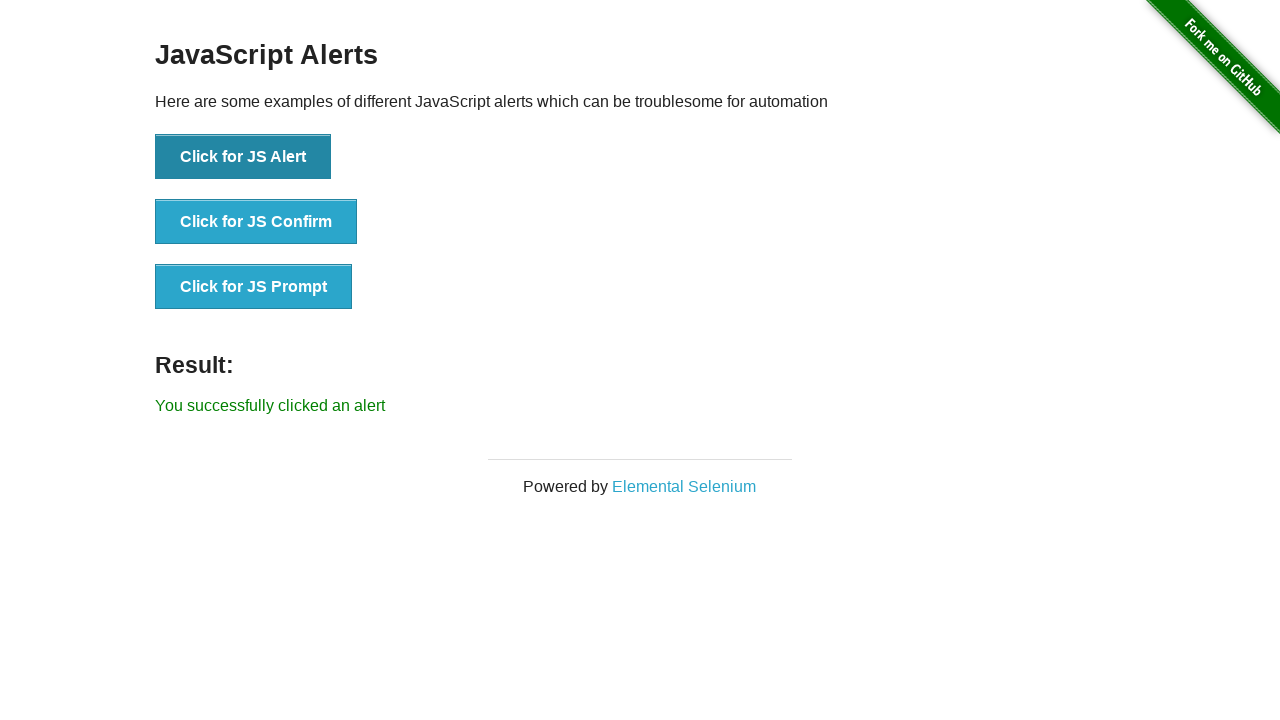

Waited for simple alert to be processed
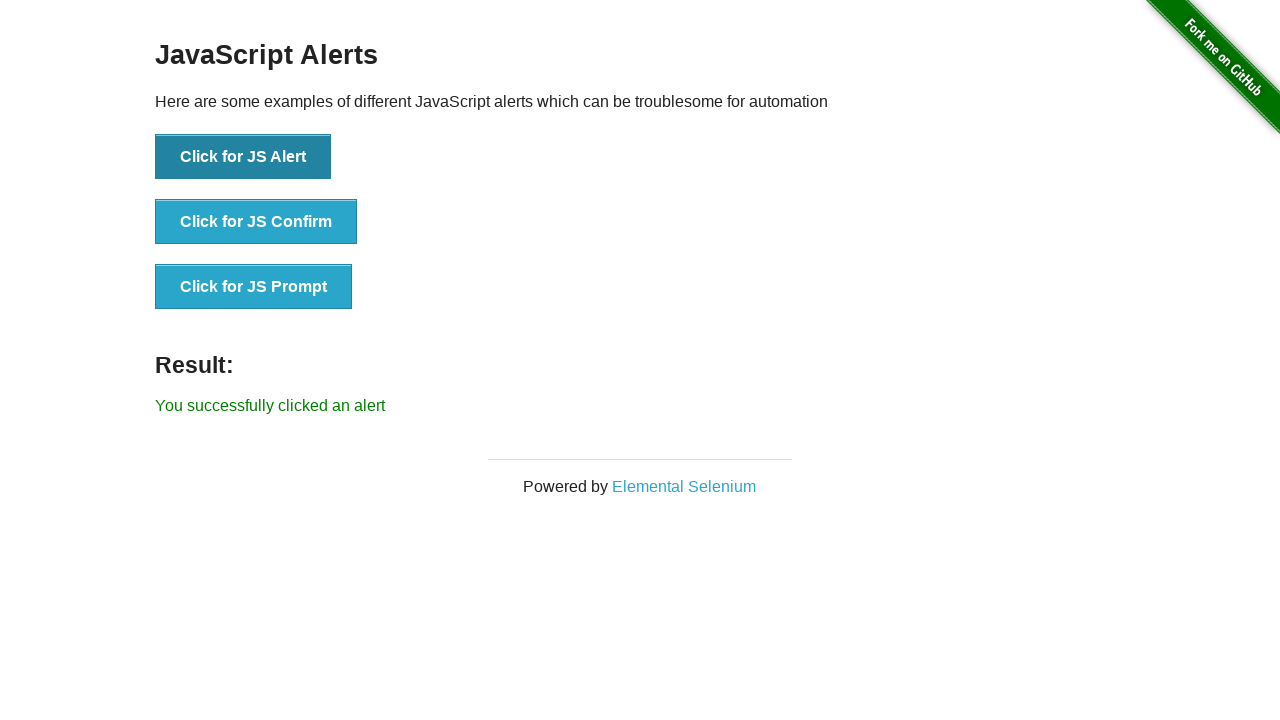

Clicked button to trigger JS Confirm dialog at (256, 222) on xpath=//button[text()='Click for JS Confirm']
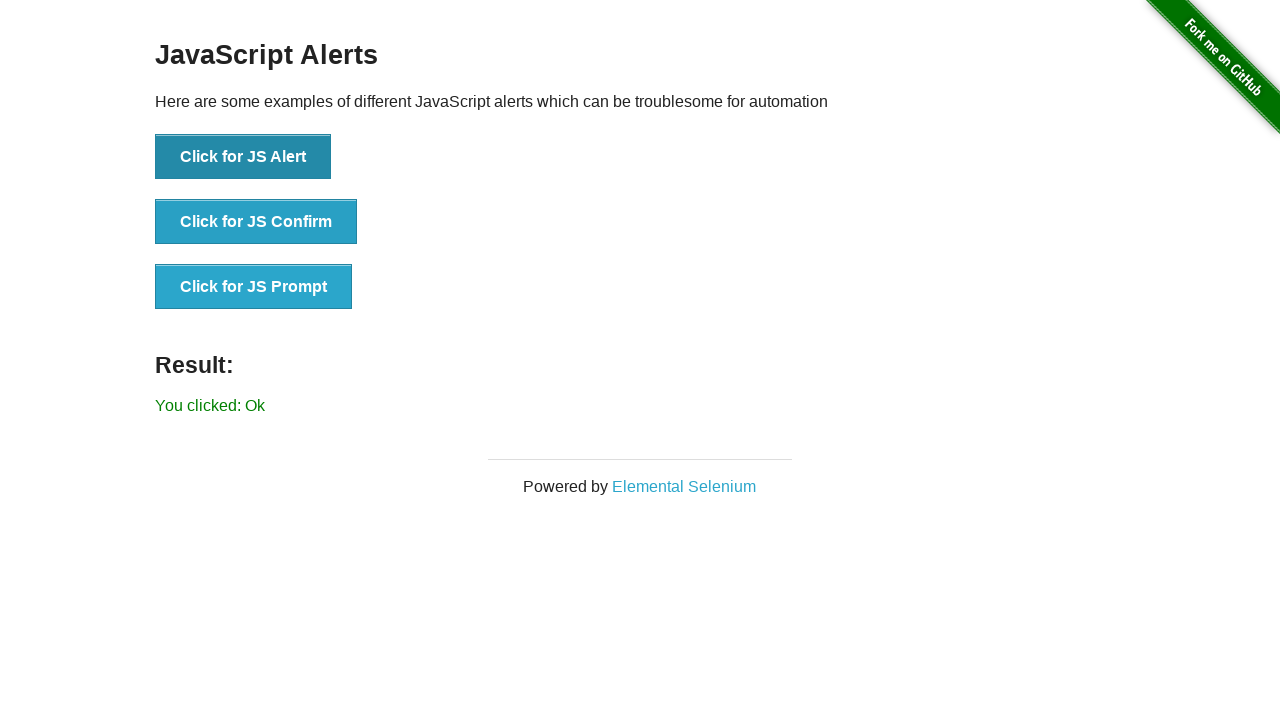

Set up dialog handler to dismiss confirmation dialog
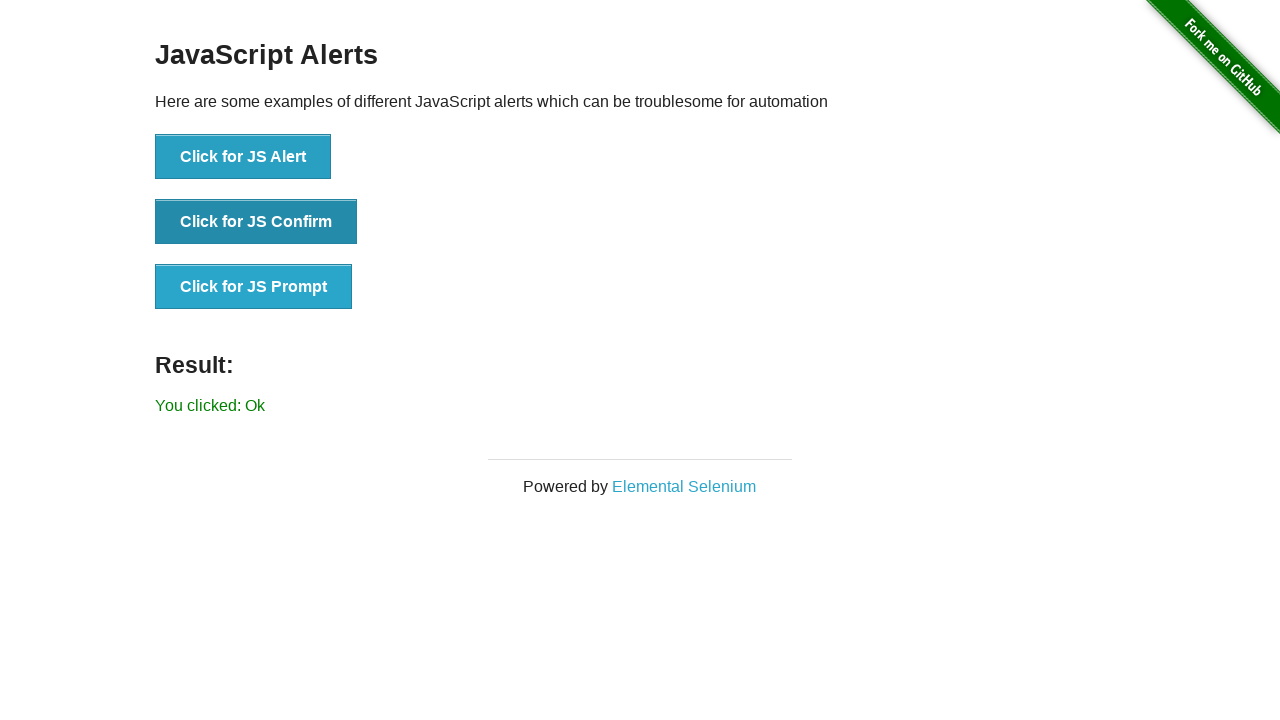

Waited for confirmation dialog to be processed
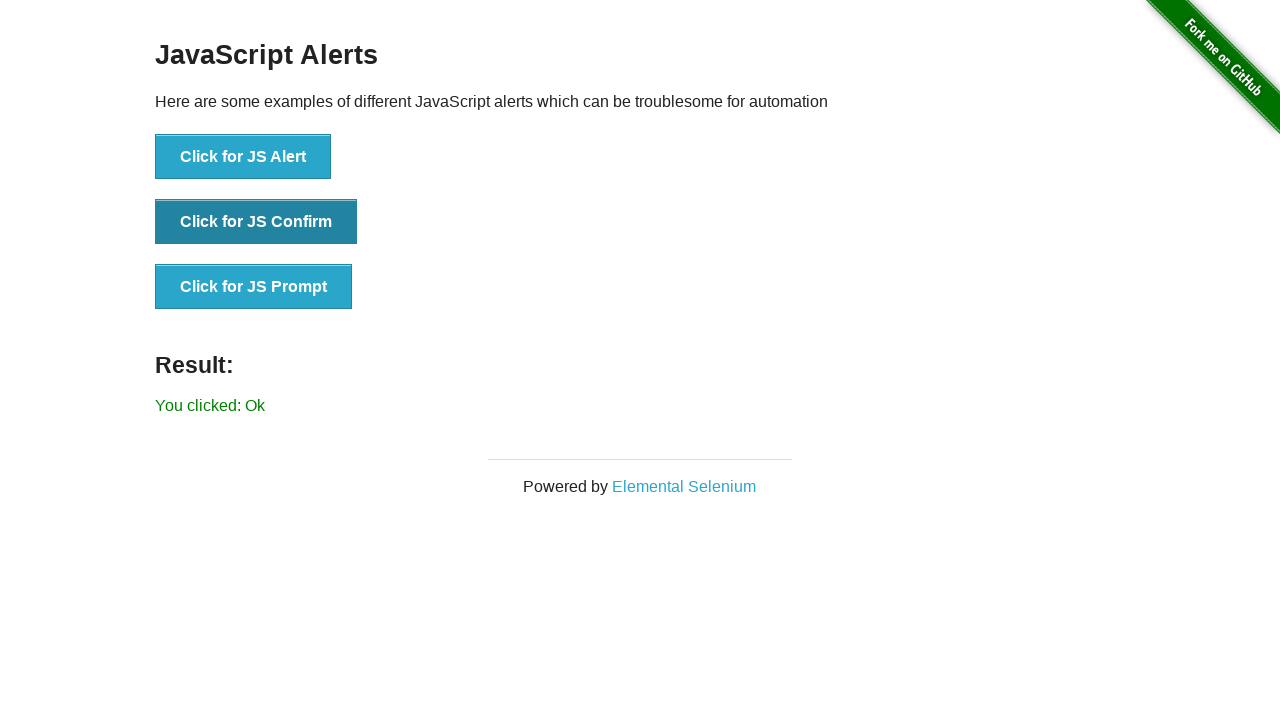

Clicked button to trigger JS Prompt dialog at (254, 287) on xpath=//button[text()='Click for JS Prompt']
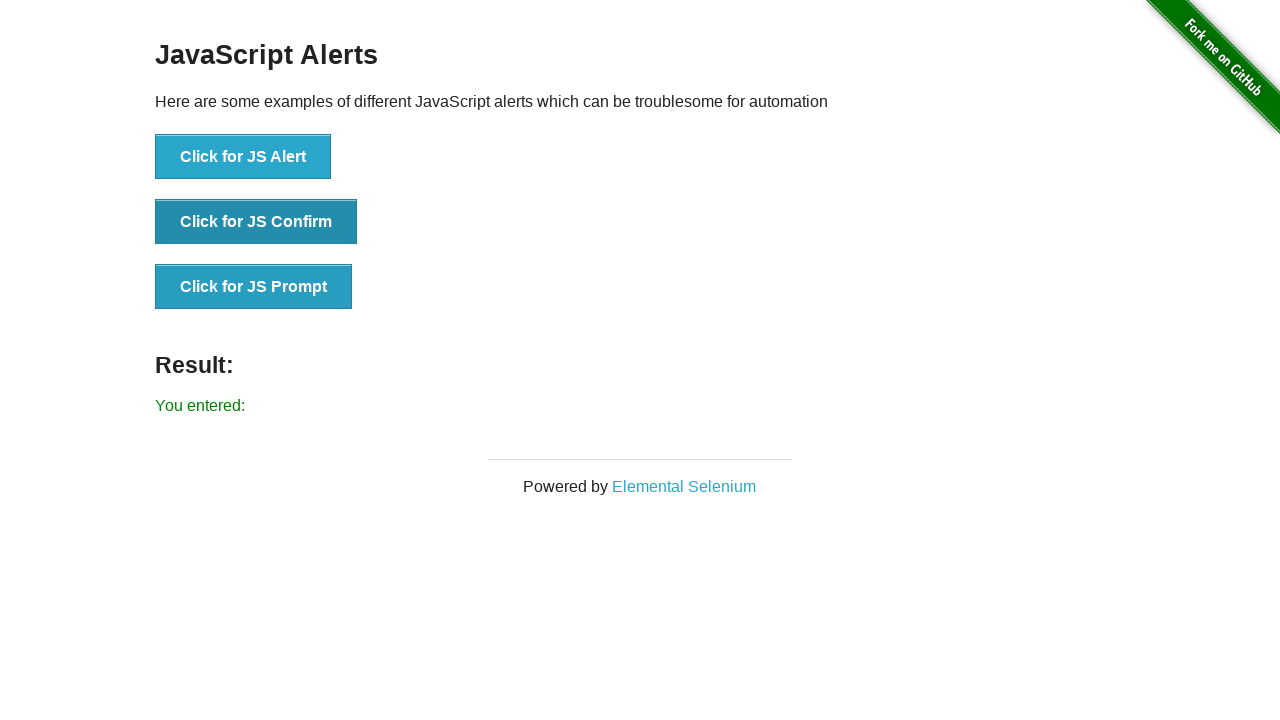

Set up dialog handler to accept prompt with text 'Hello test message'
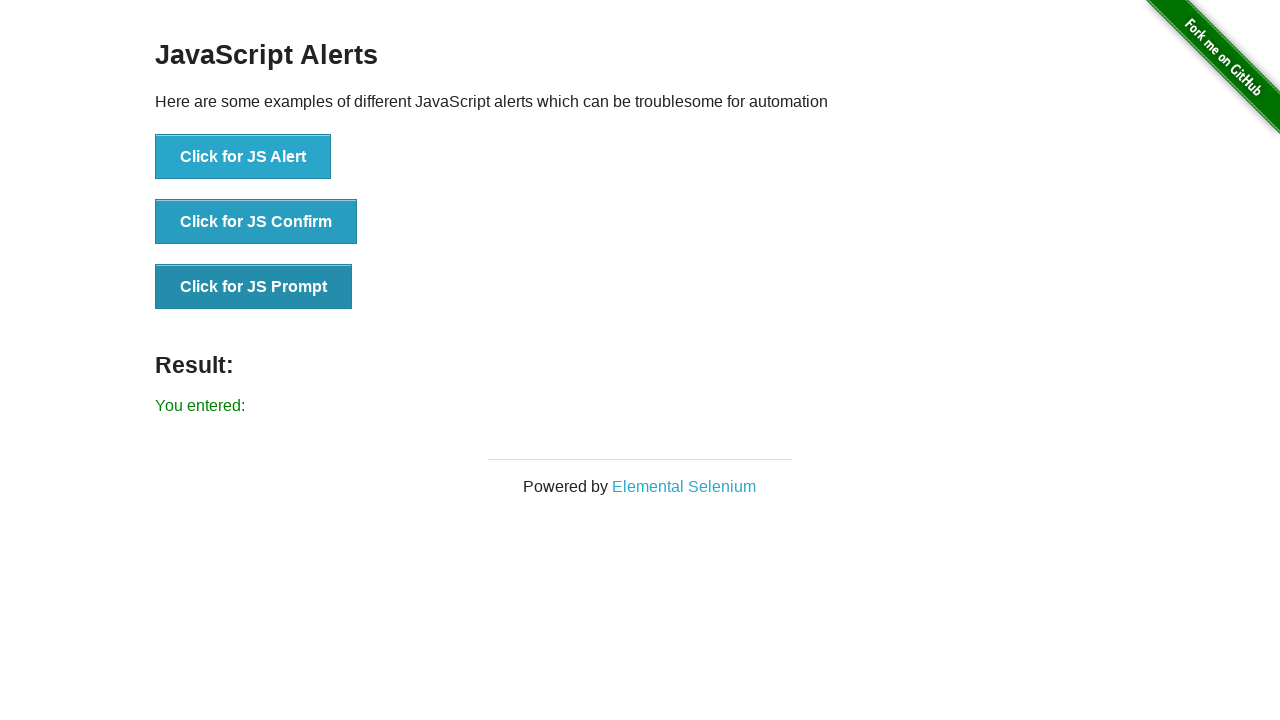

Waited for prompt dialog to be processed
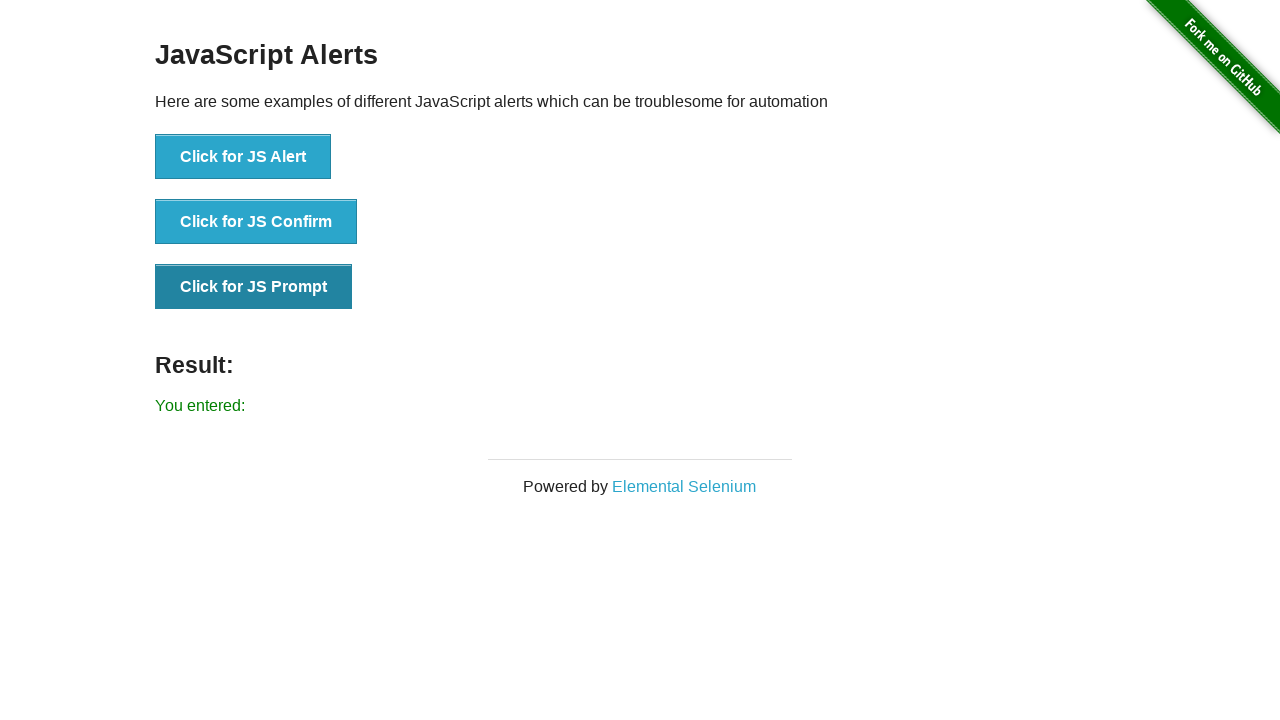

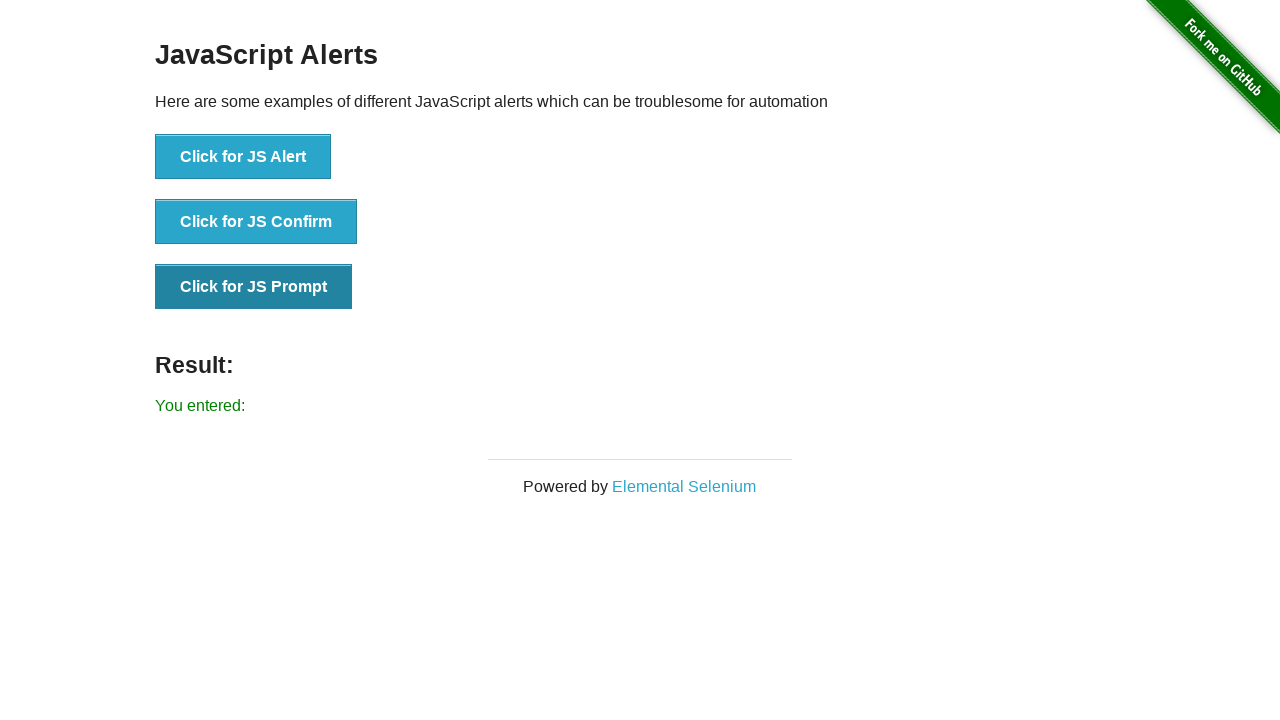